Tests browser window/tab handling by clicking a social media link in the footer that opens a new window, switching to the child window, closing it, and switching back to the parent window.

Starting URL: https://opensource-demo.orangehrmlive.com/

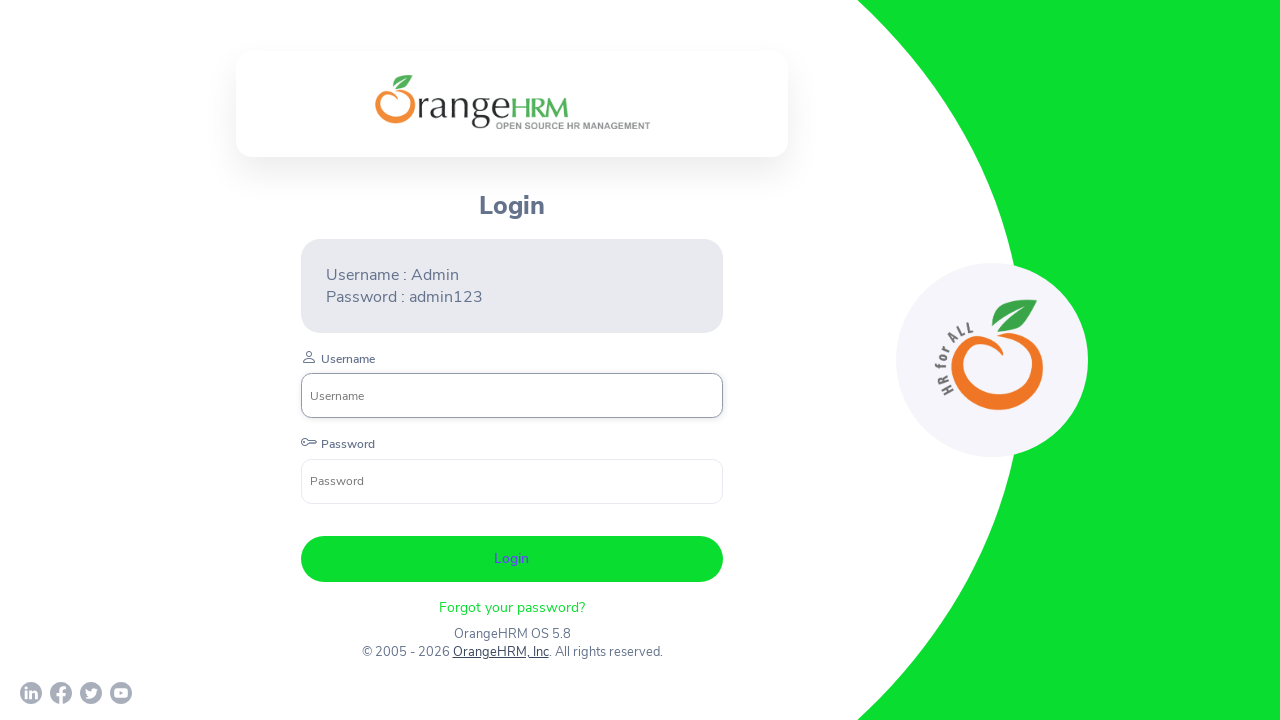

Waited for page to load with networkidle state
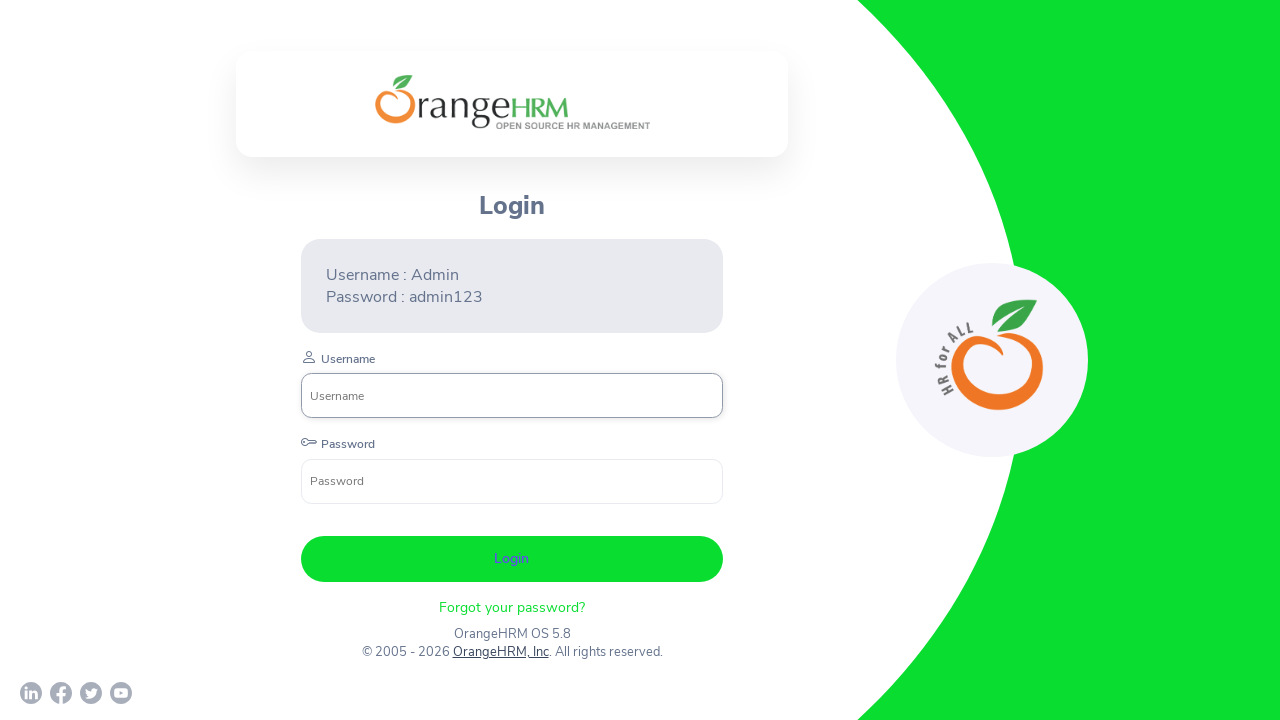

Clicked first social media link in footer (LinkedIn) at (31, 693) on (//div[@class='orangehrm-login-footer-sm']/a)[1]
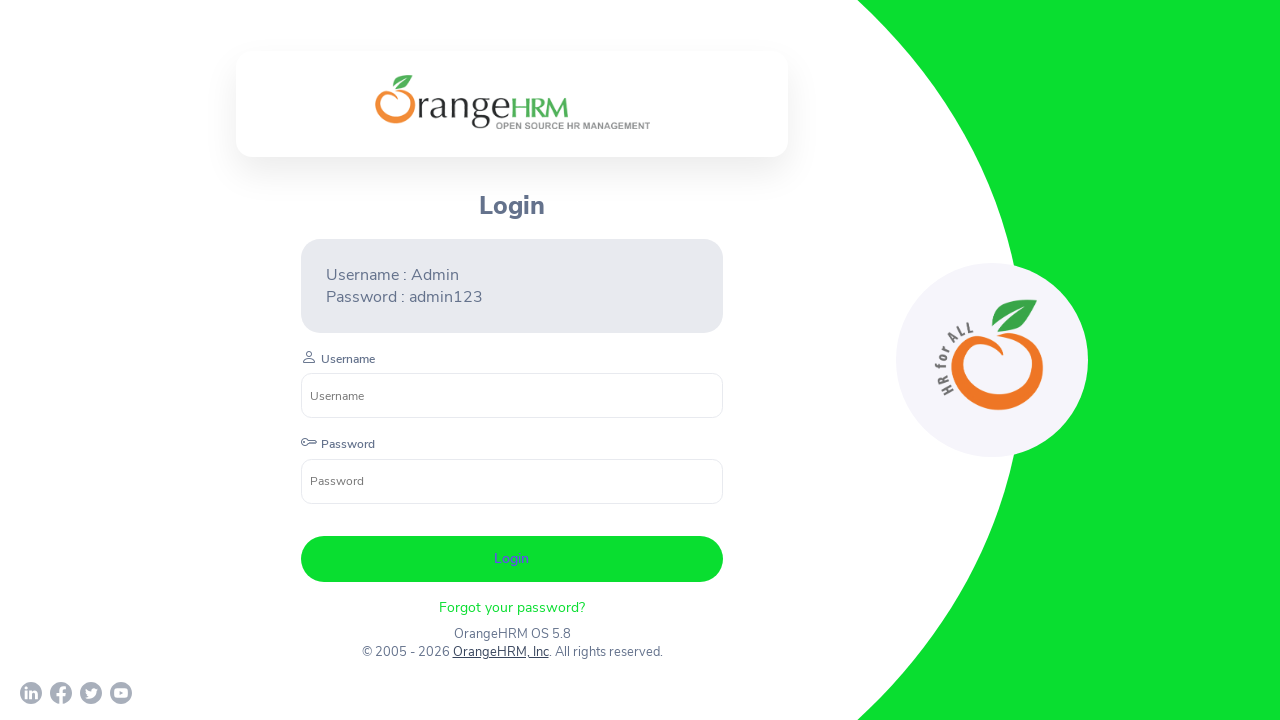

Captured new child window/tab handle
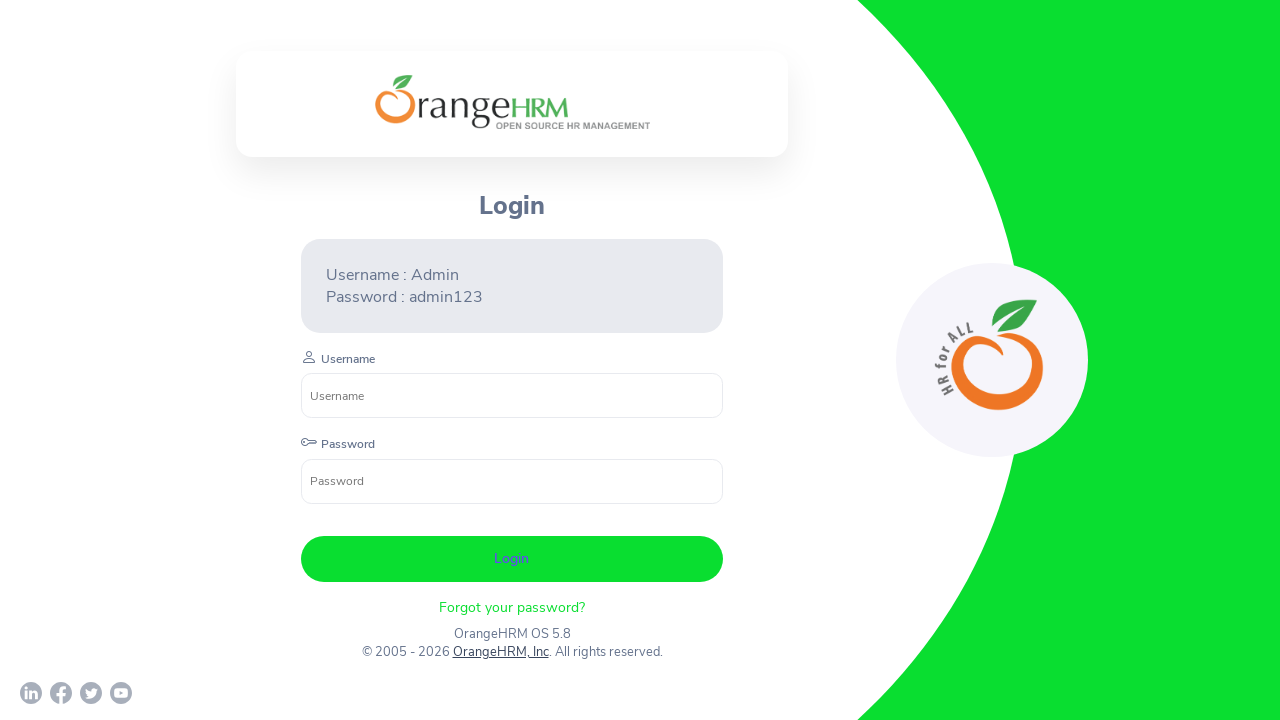

Waited for child page to load with domcontentloaded state
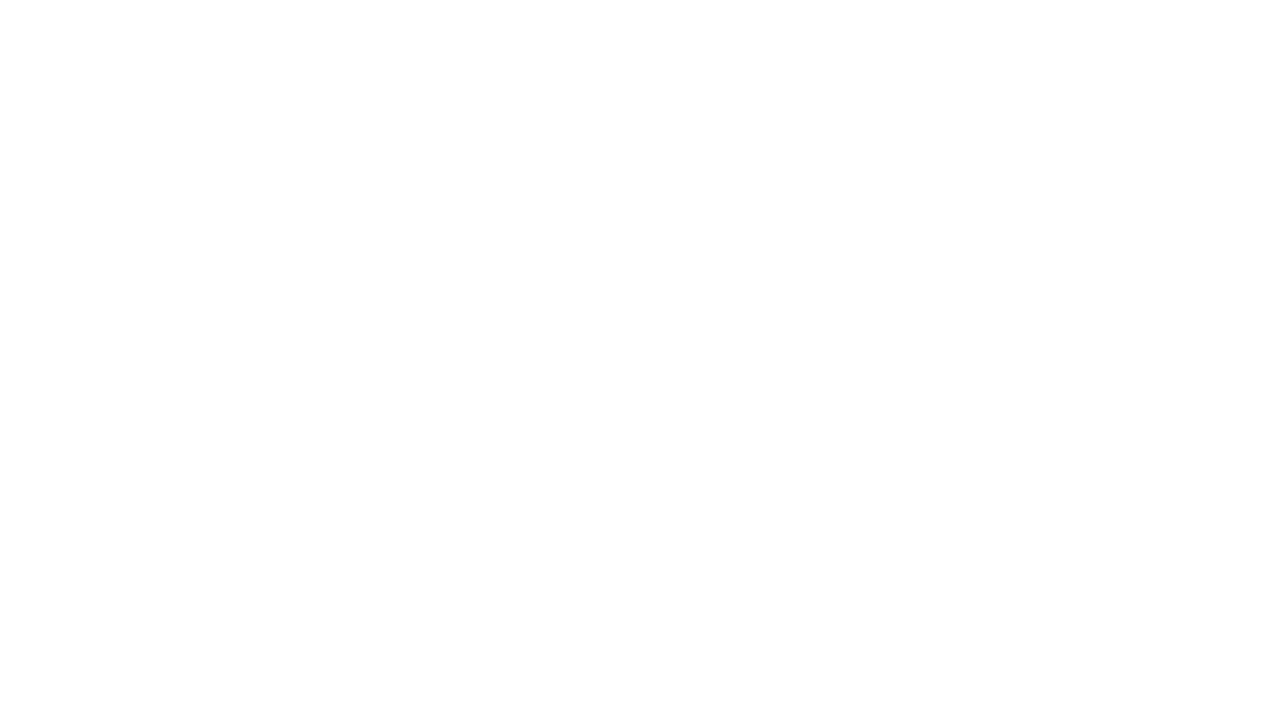

Closed the child window/tab
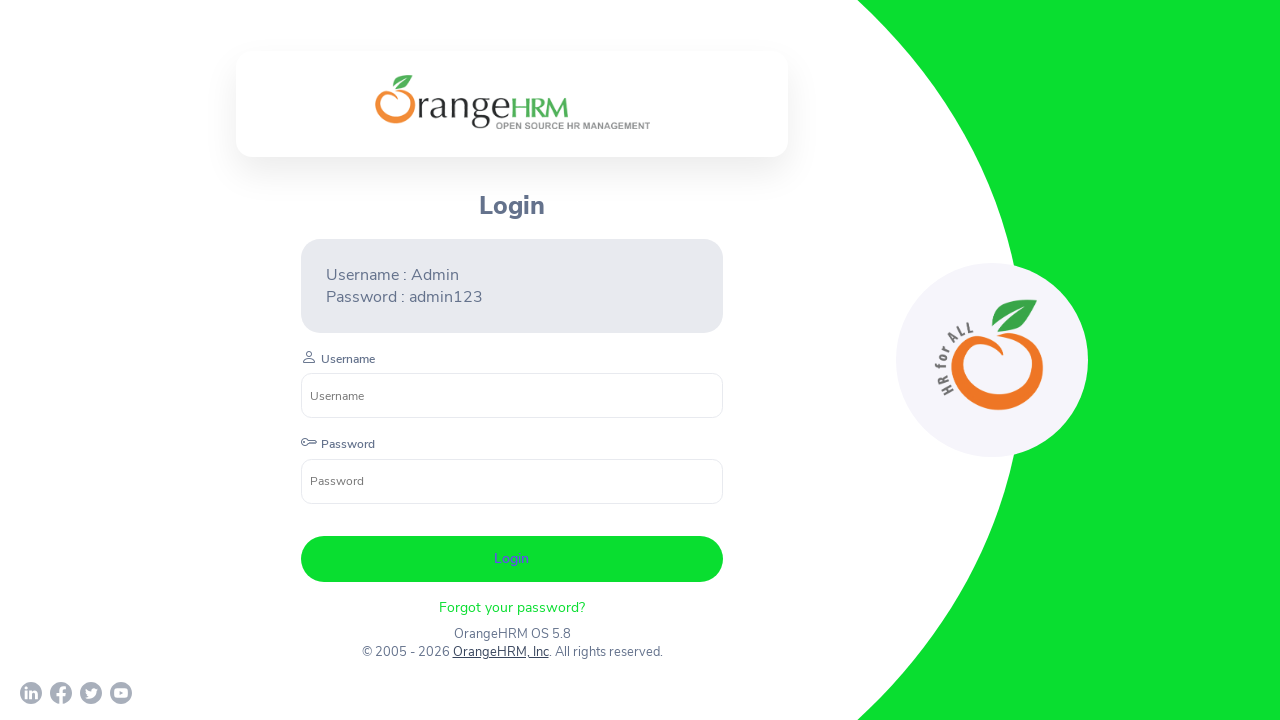

Verified return to parent window by waiting for footer element
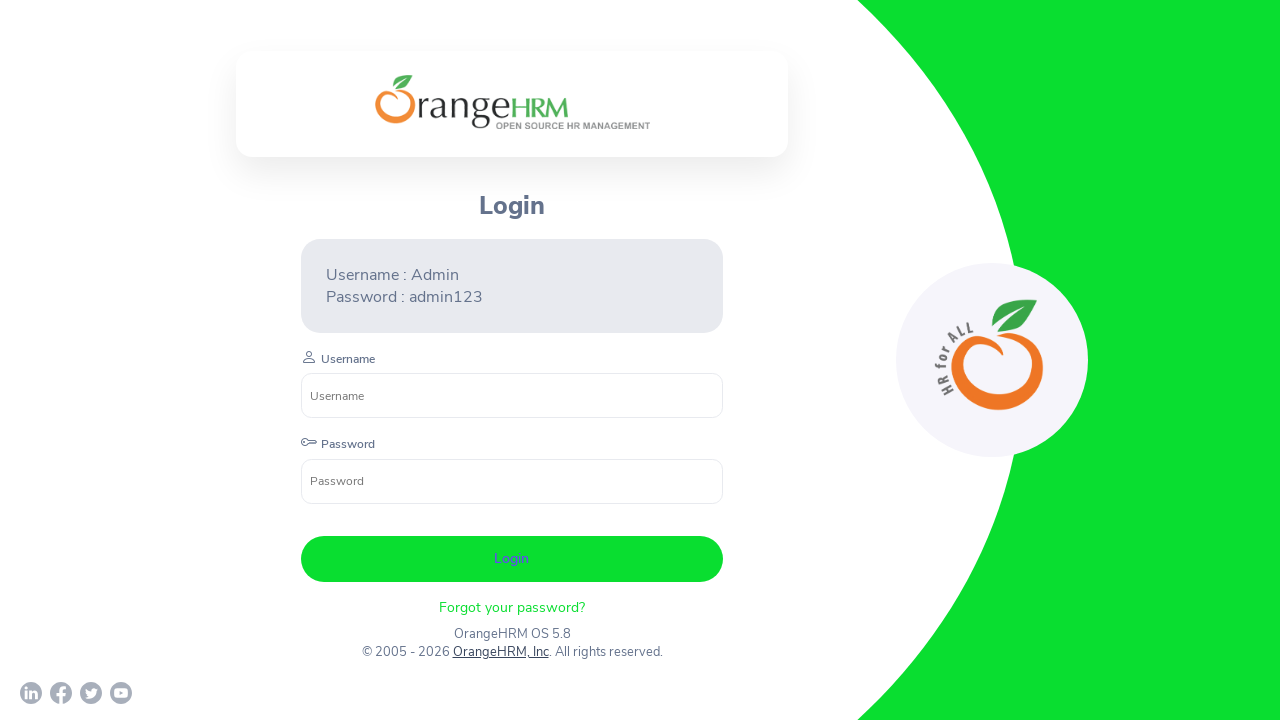

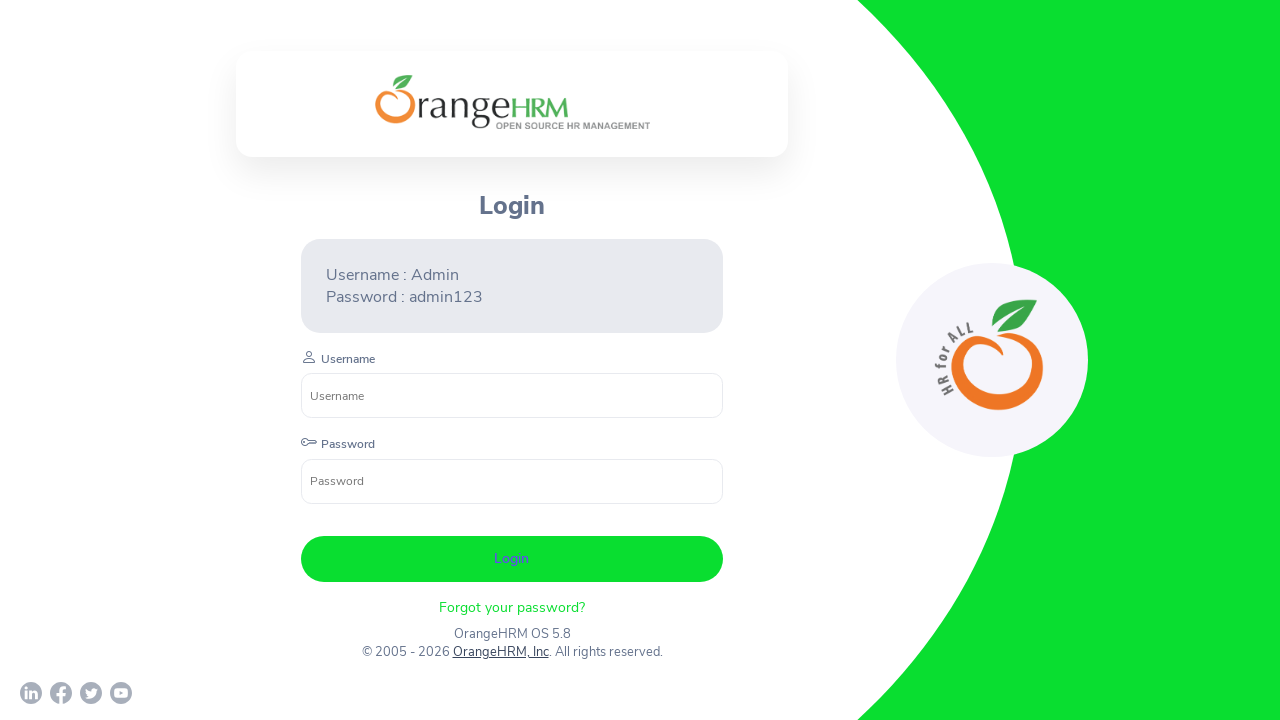